Tests selecting multiple items using Ctrl+Click functionality within an iframe

Starting URL: https://jqueryui.com/

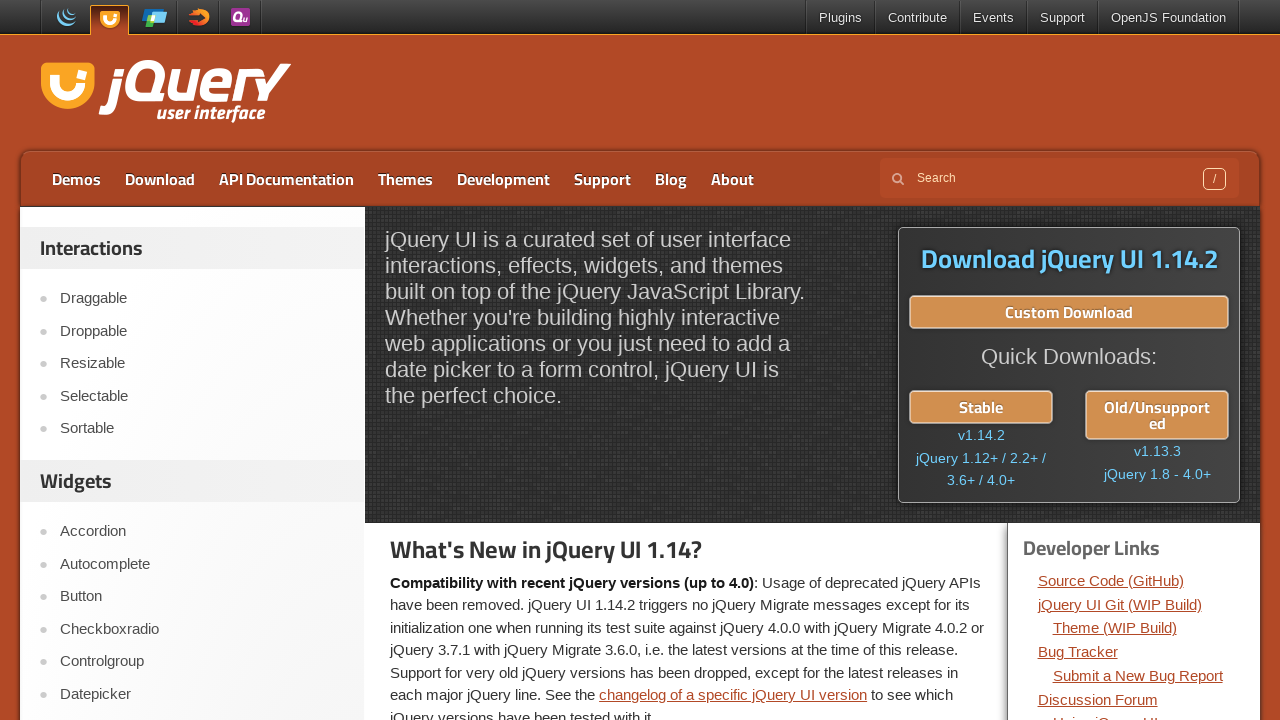

Clicked on Selectable link at (202, 396) on text=Selectable
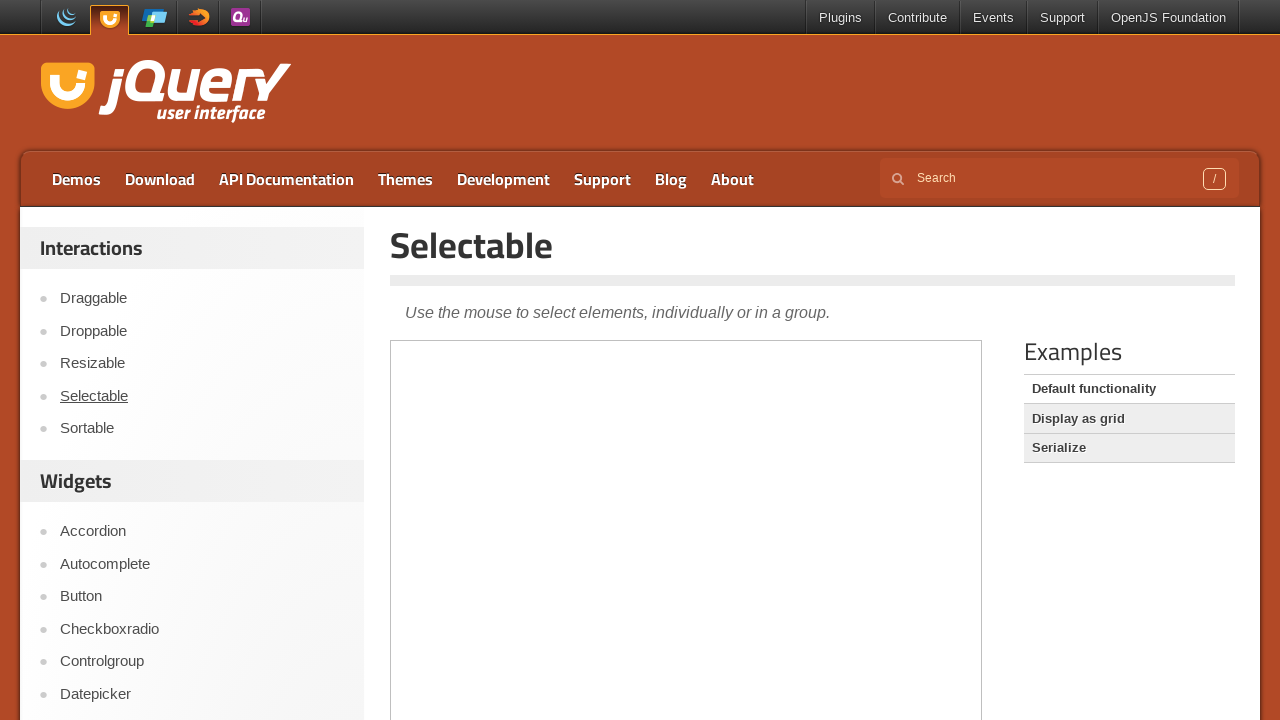

Located the iframe containing selectable items
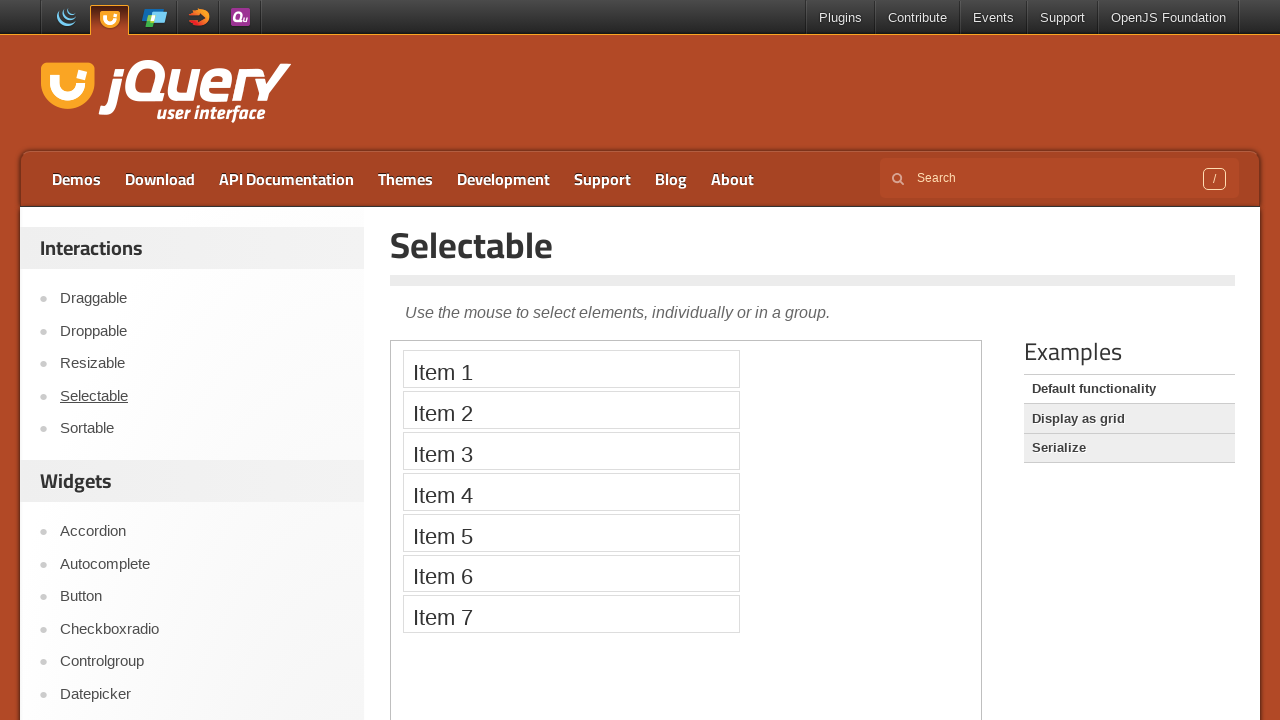

Pressed down Control key for multi-select
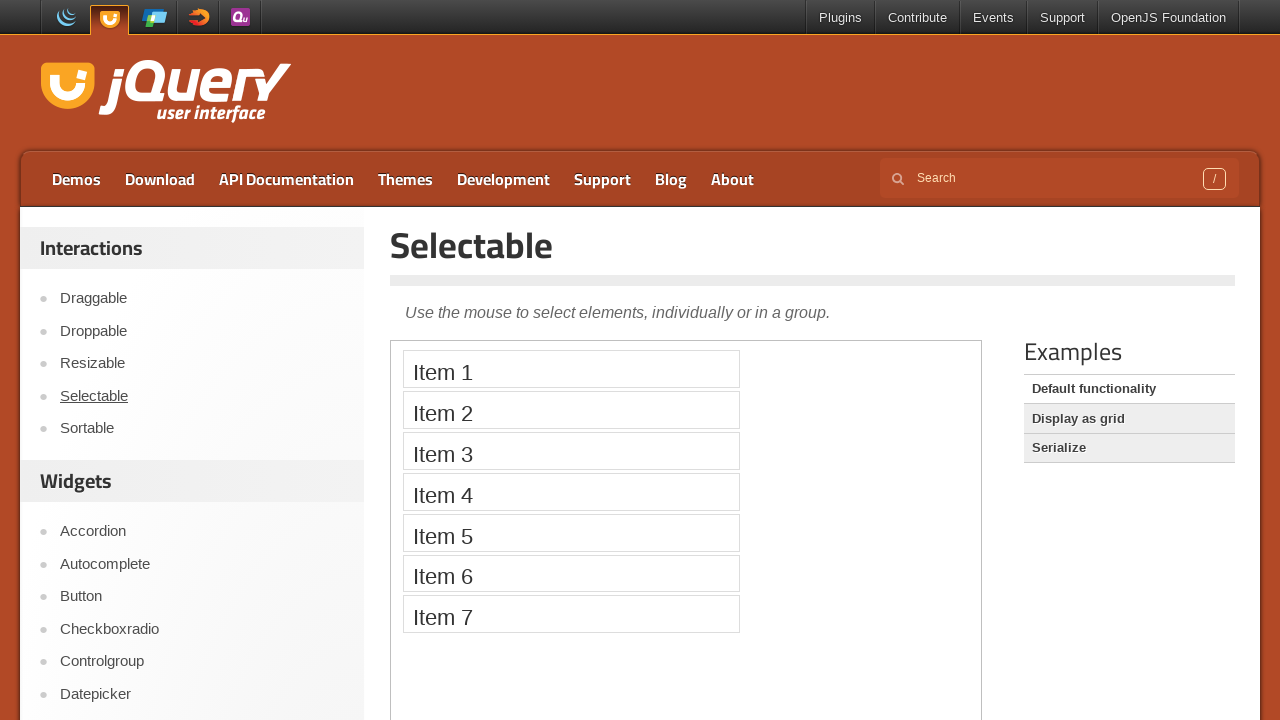

Clicked on Item 2 while holding Control at (571, 410) on iframe >> nth=0 >> internal:control=enter-frame >> text=Item 2
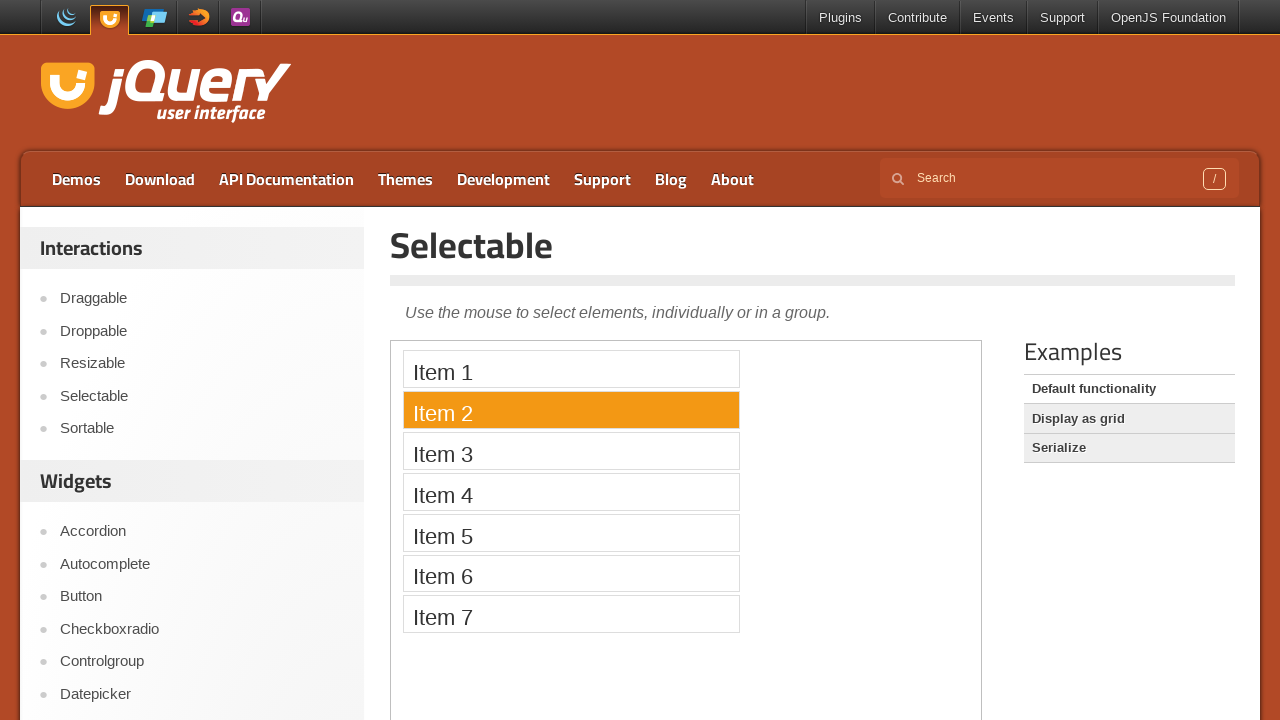

Clicked on Item 4 while holding Control at (571, 492) on iframe >> nth=0 >> internal:control=enter-frame >> text=Item 4
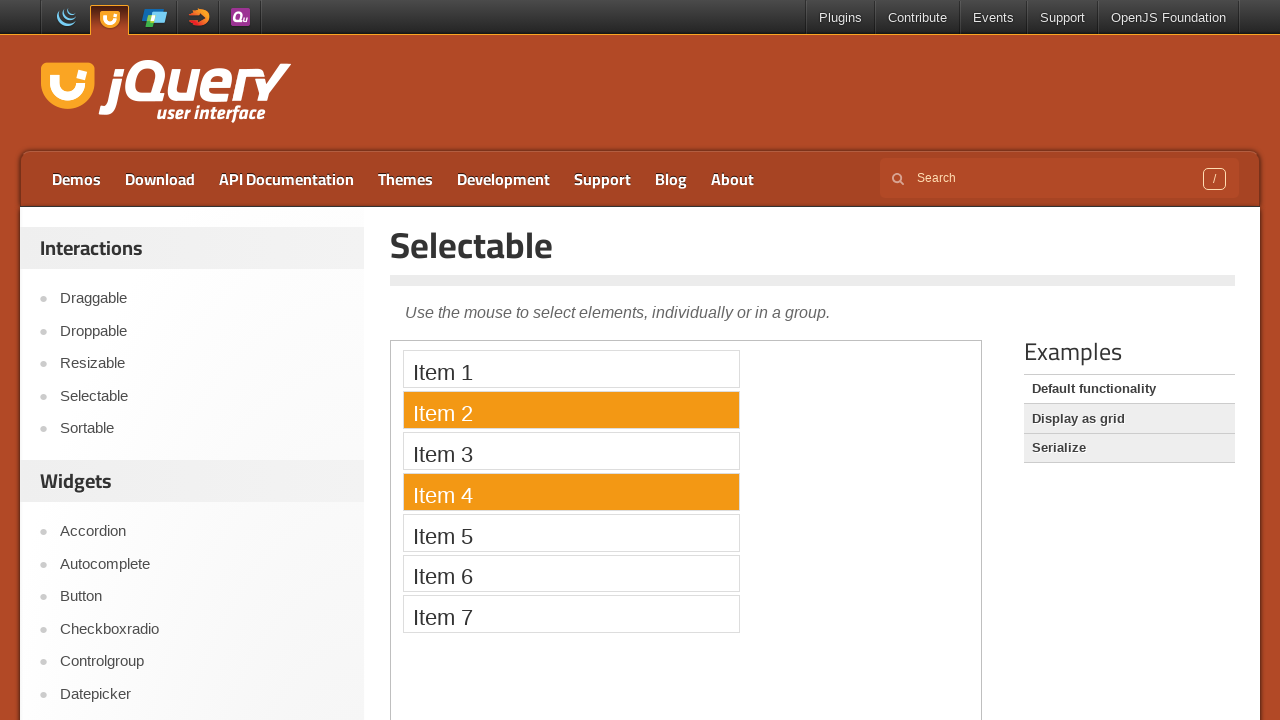

Clicked on Item 6 while holding Control at (571, 573) on iframe >> nth=0 >> internal:control=enter-frame >> text=Item 6
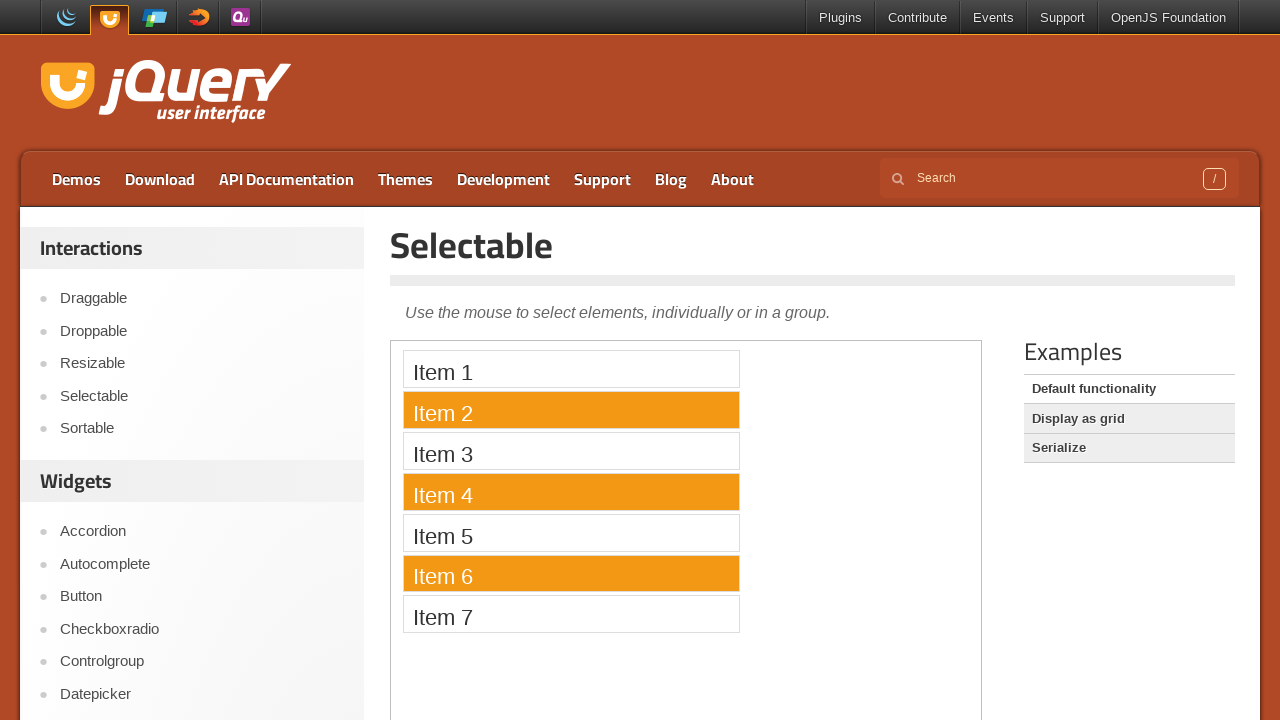

Released Control key after selecting multiple items
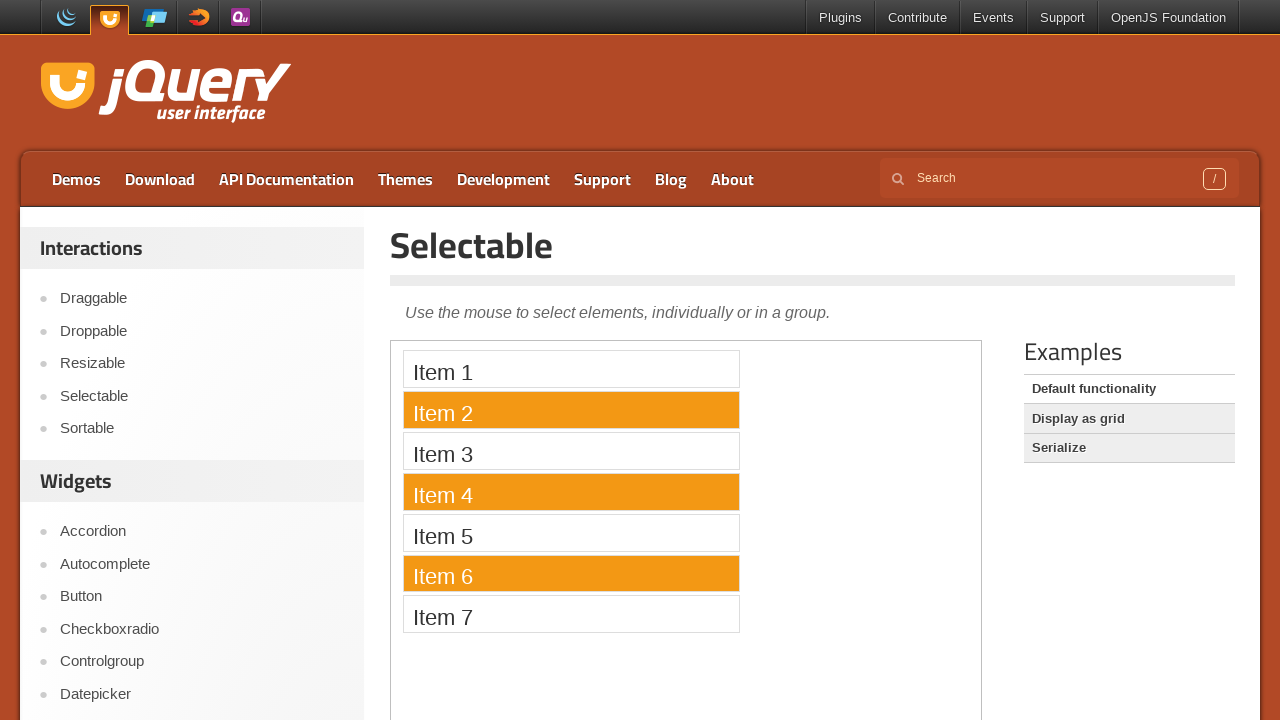

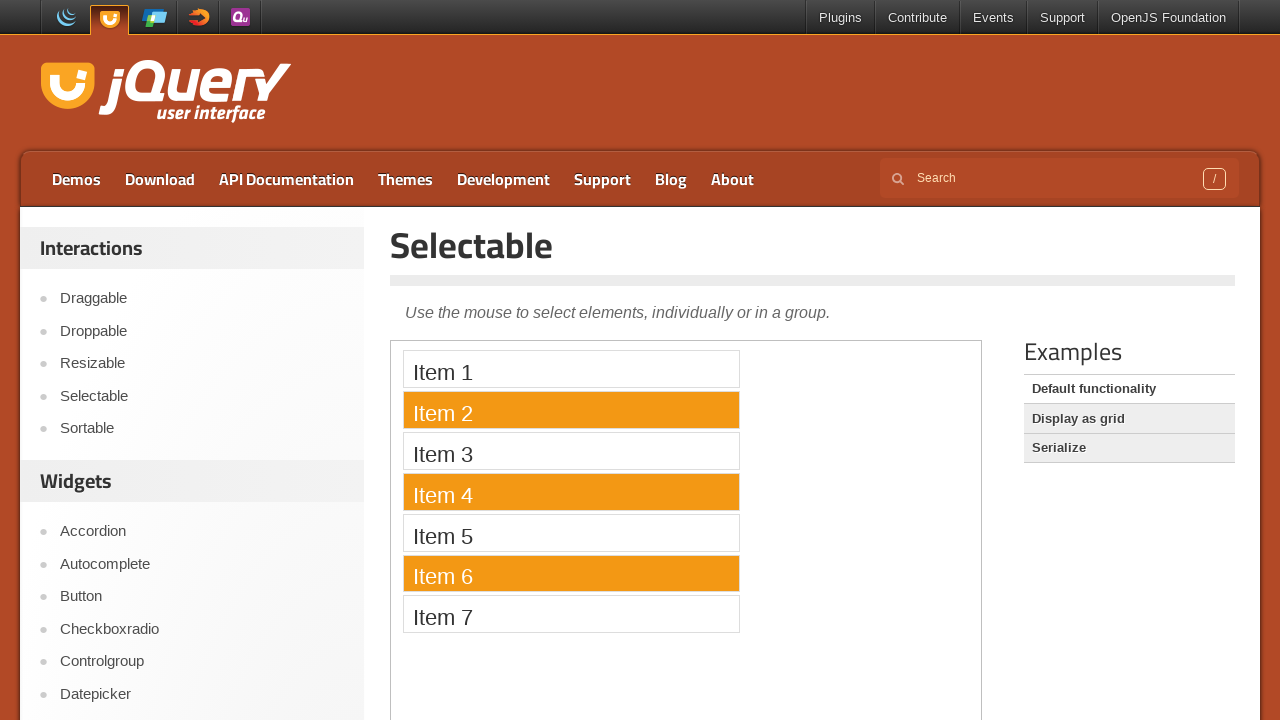